Tests browser window handling by clicking a button to open a new window, switching to it, and verifying the URL

Starting URL: https://demoqa.com/browser-windows

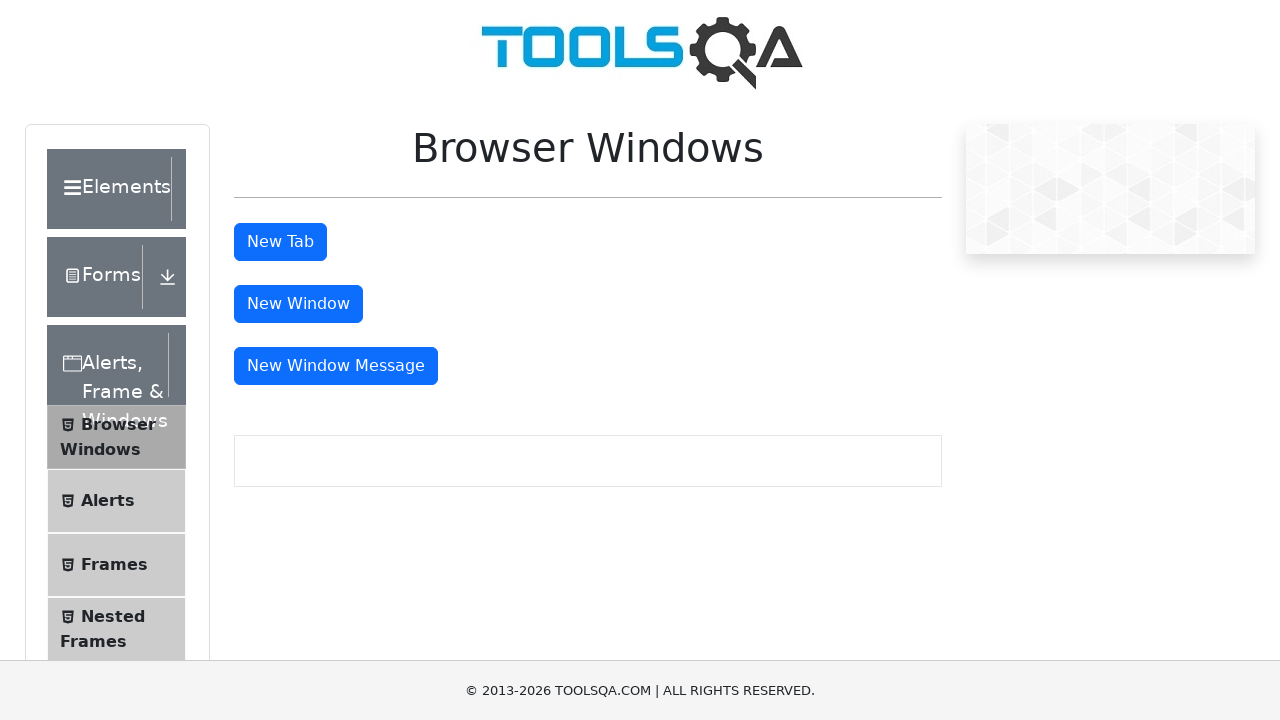

Clicked button to open new window at (298, 304) on #windowButton
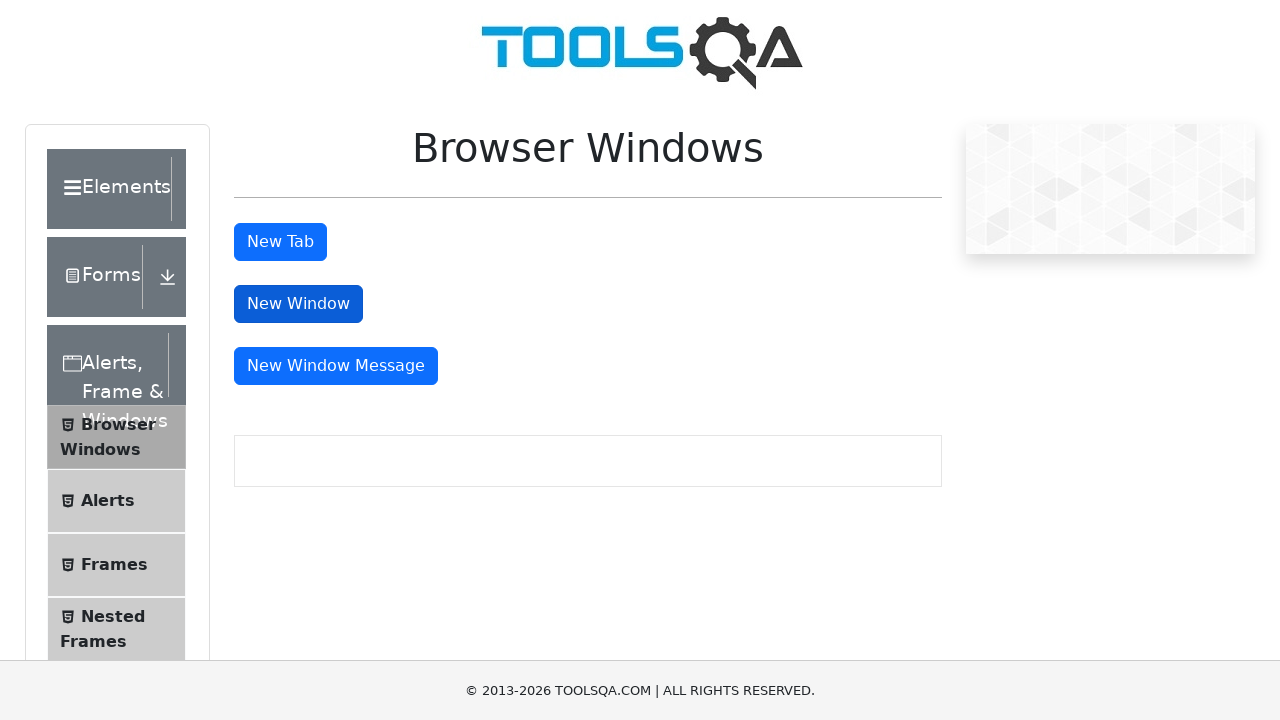

New window opened and captured
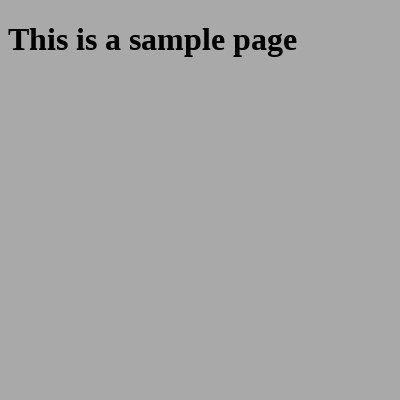

New window loaded completely
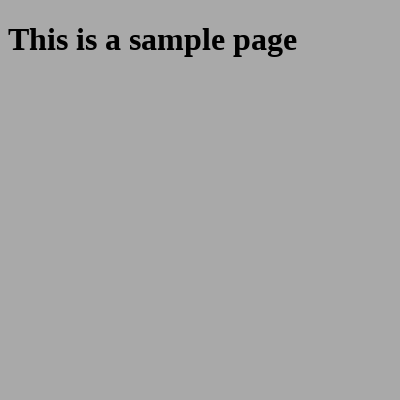

Verified new page URL contains 'sample'
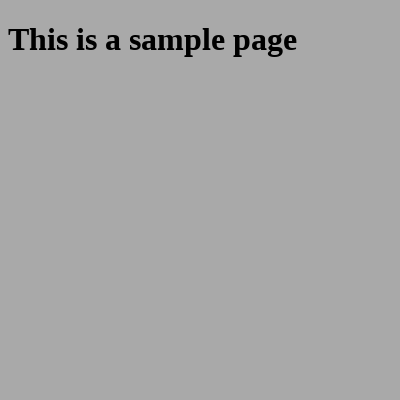

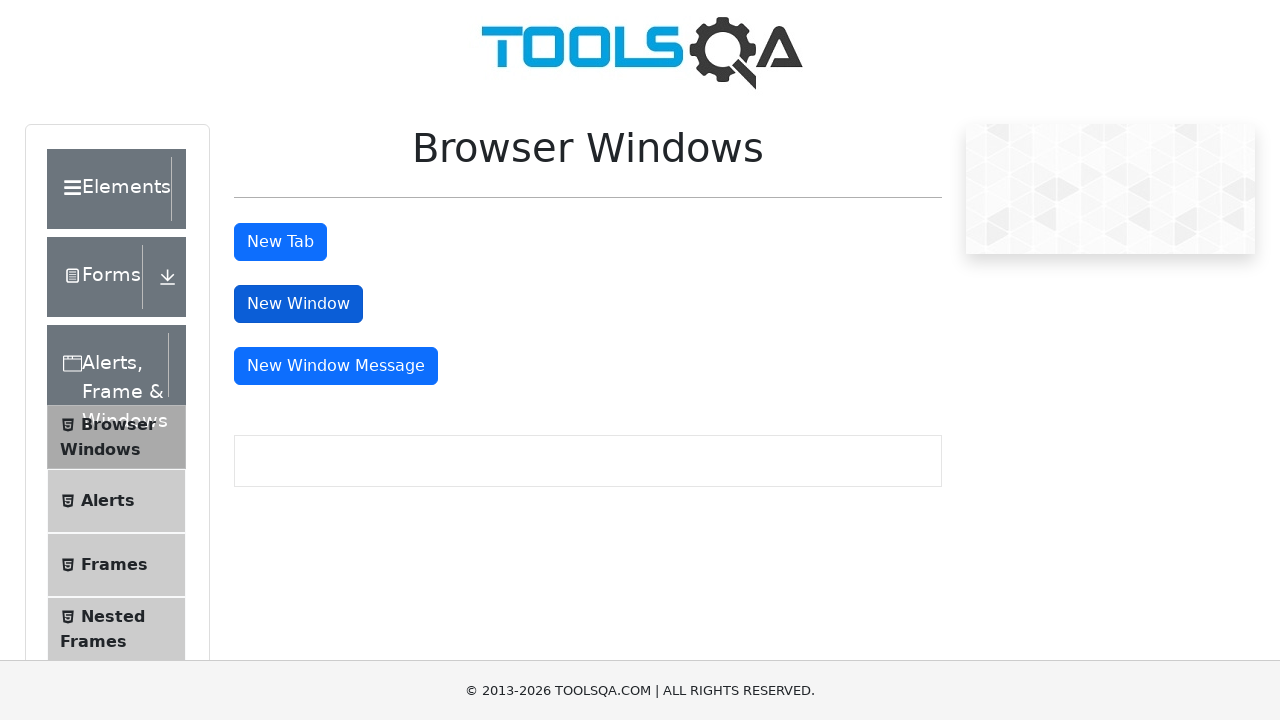